Tests mouse hover functionality by hovering over each image and verifying additional information appears

Starting URL: https://the-internet.herokuapp.com/hovers

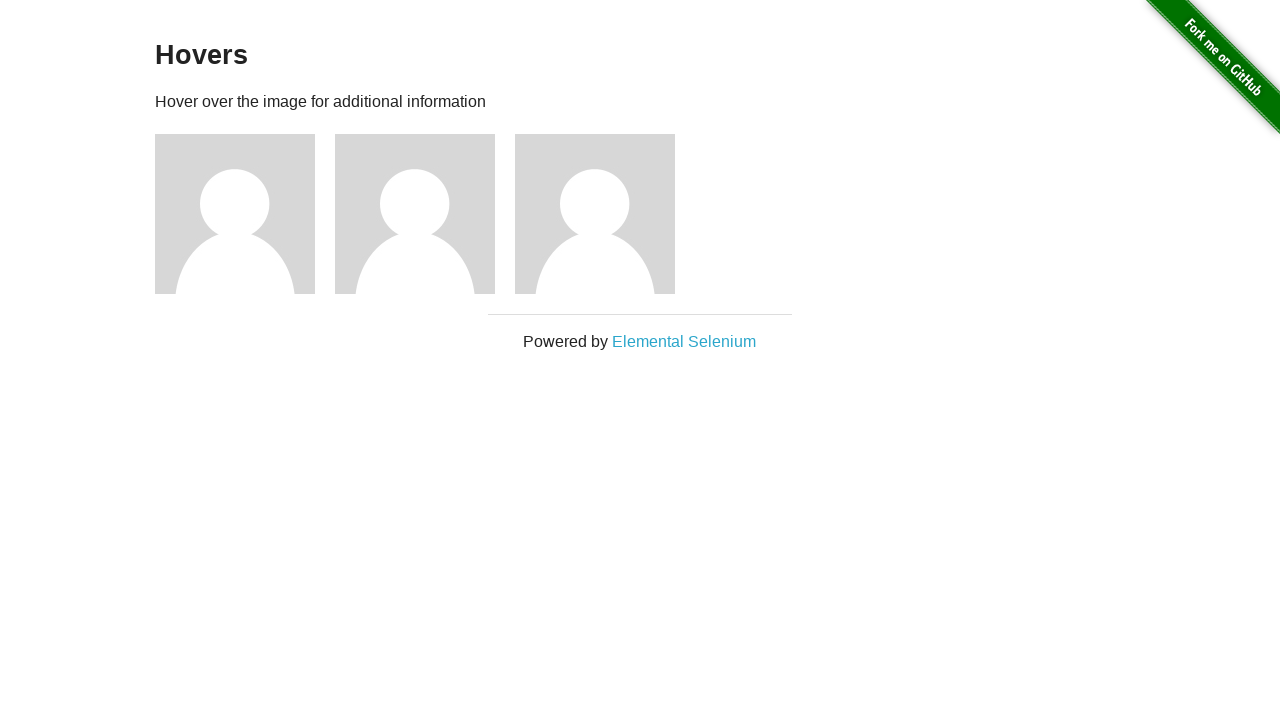

Waited for images to load
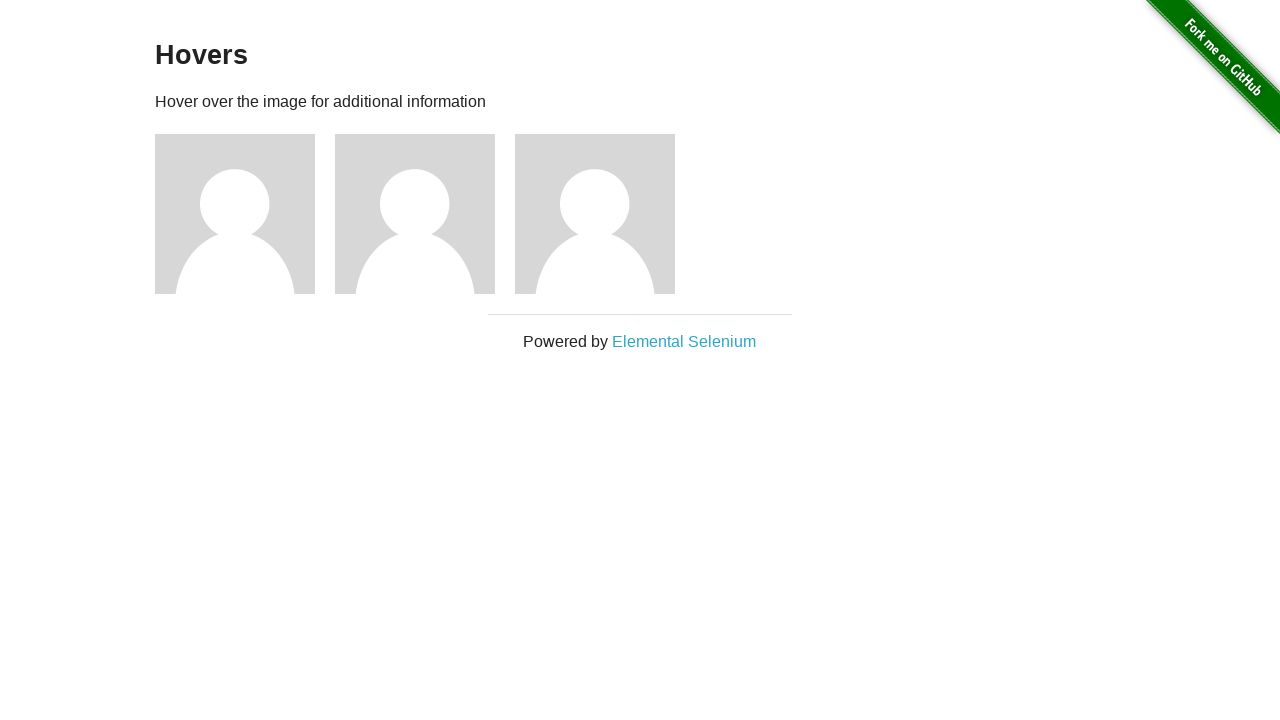

Hovered over first image at (245, 214) on .figure >> nth=0
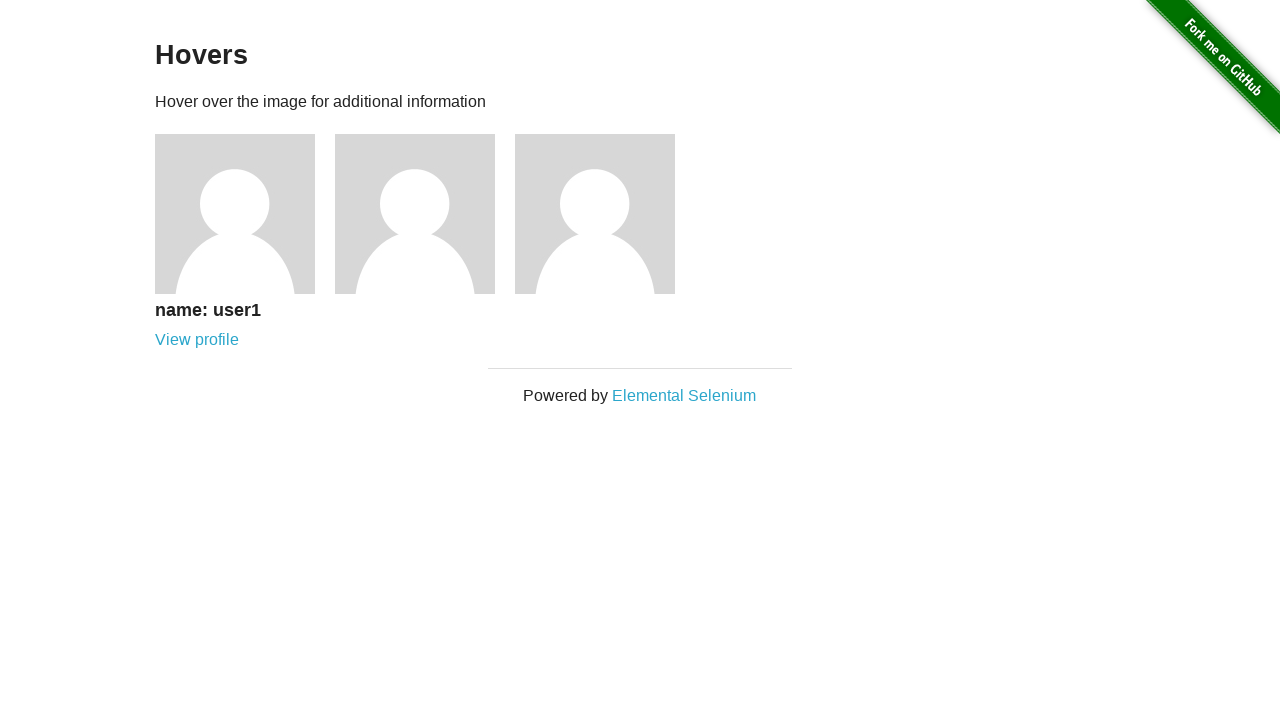

First image caption appeared
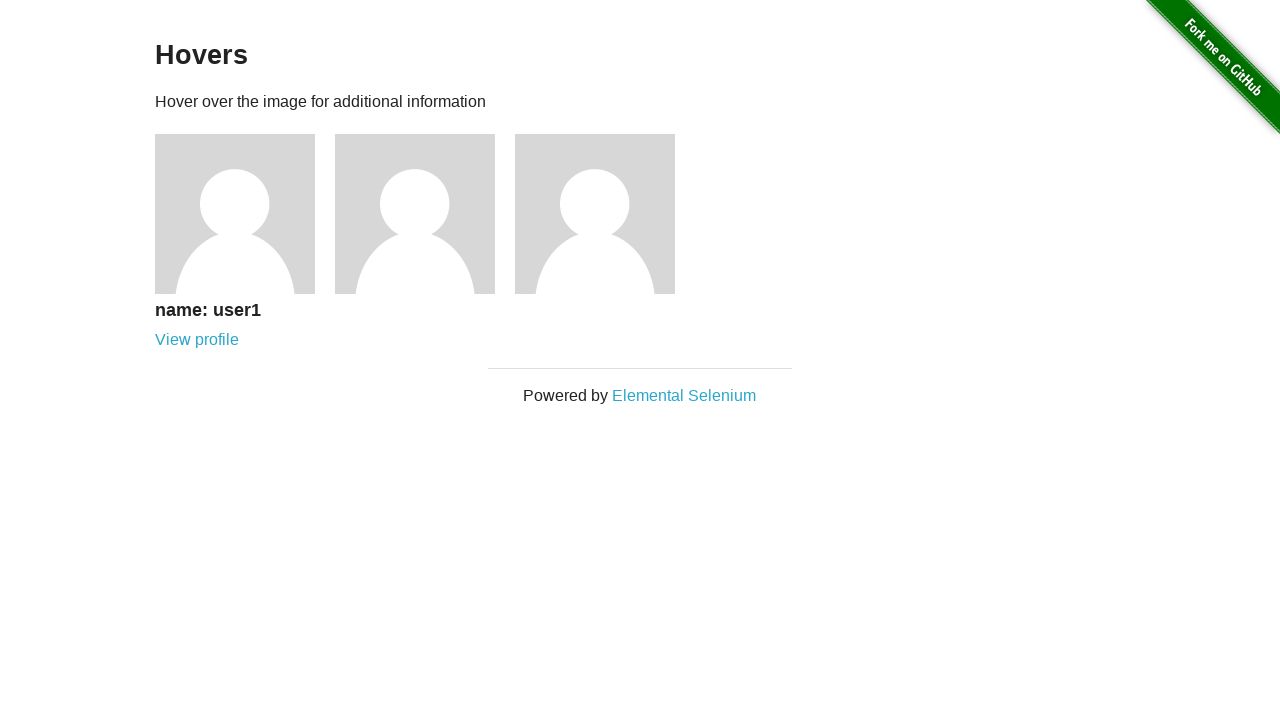

Hovered over second image at (425, 214) on .figure >> nth=1
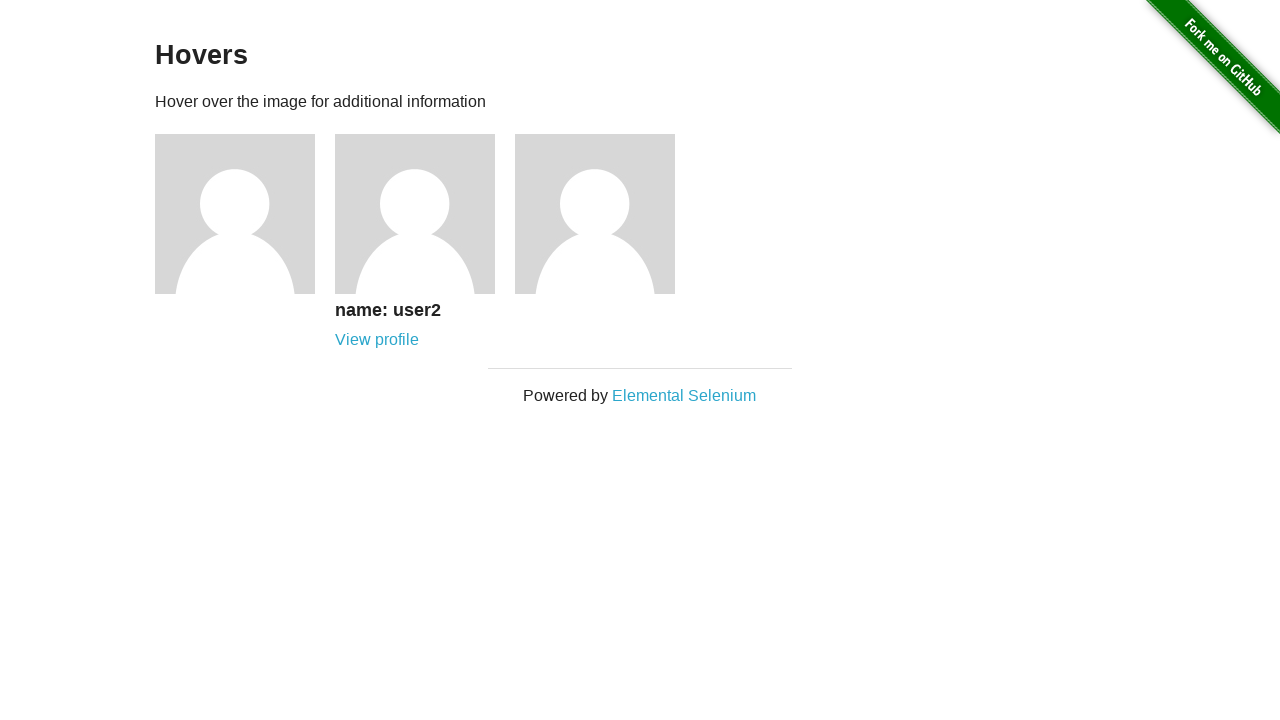

Second image caption appeared
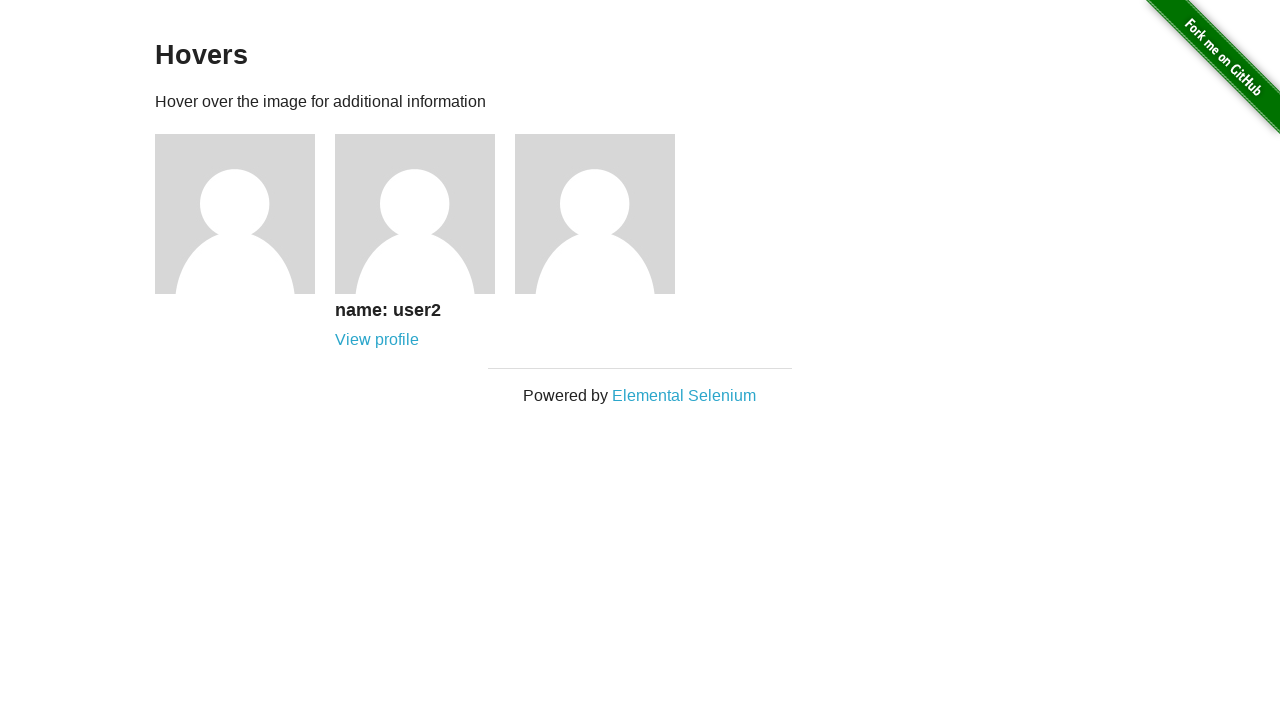

Hovered over third image at (605, 214) on .figure >> nth=2
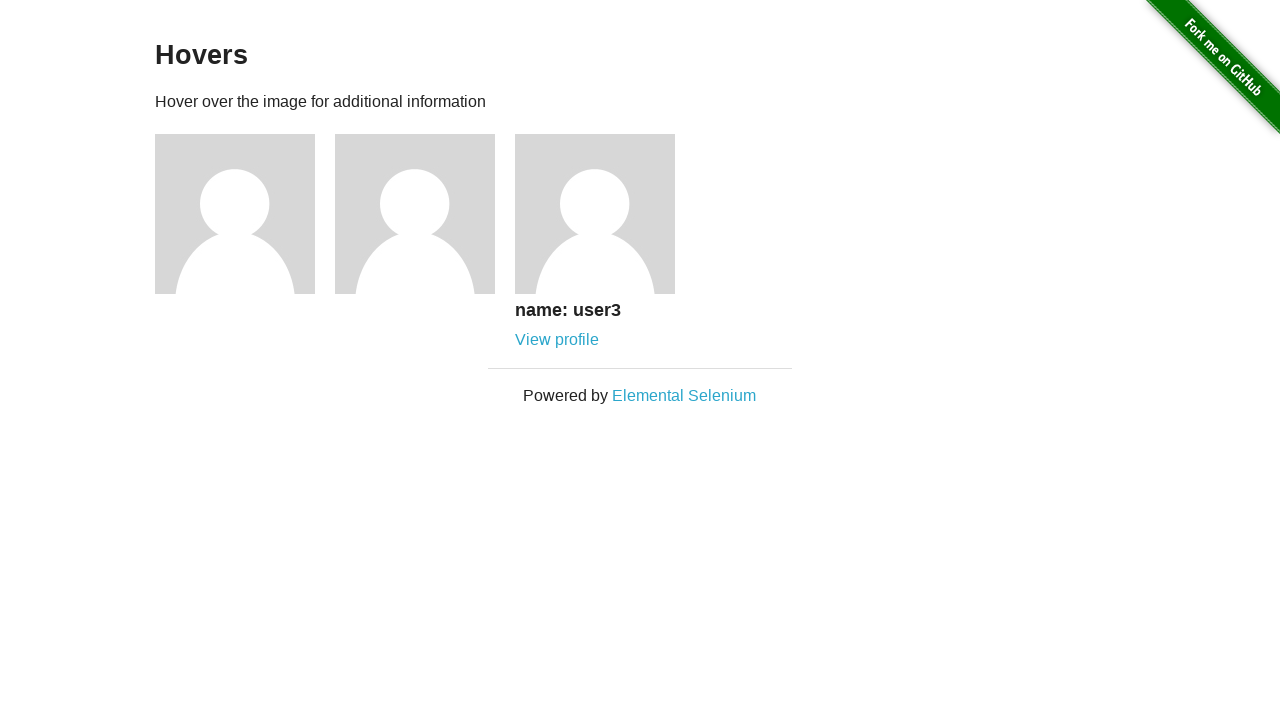

Third image caption appeared
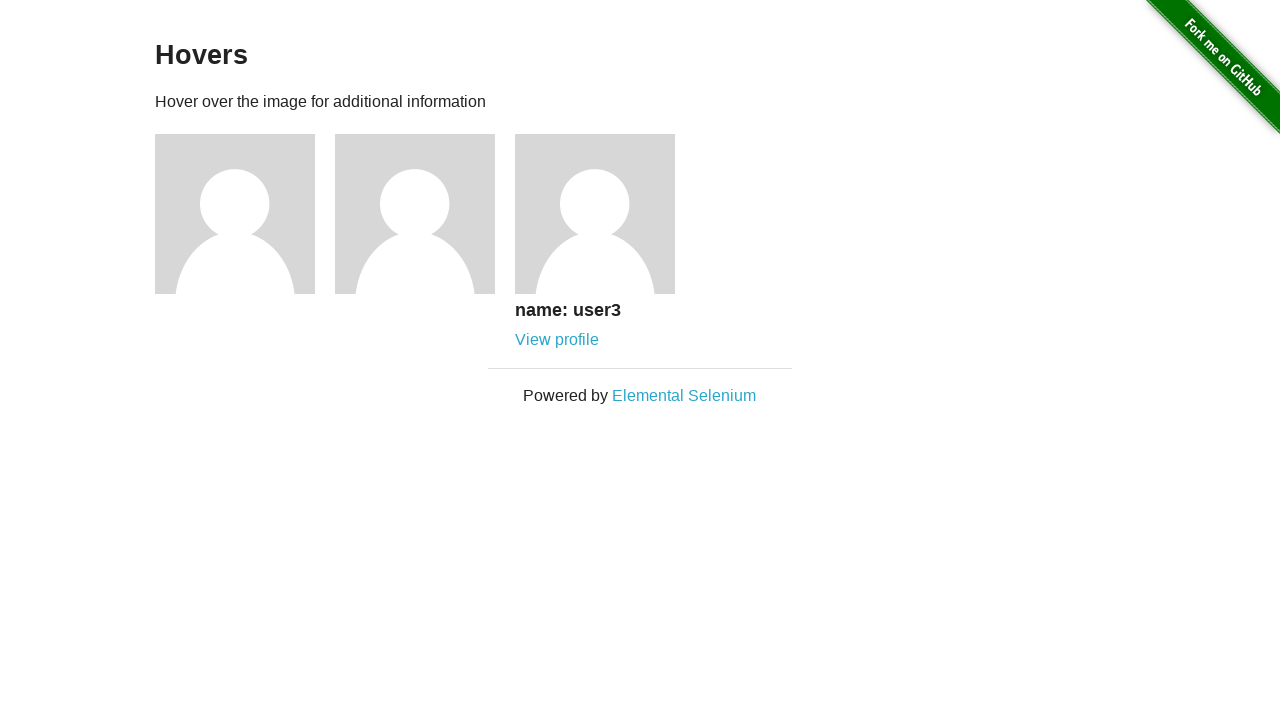

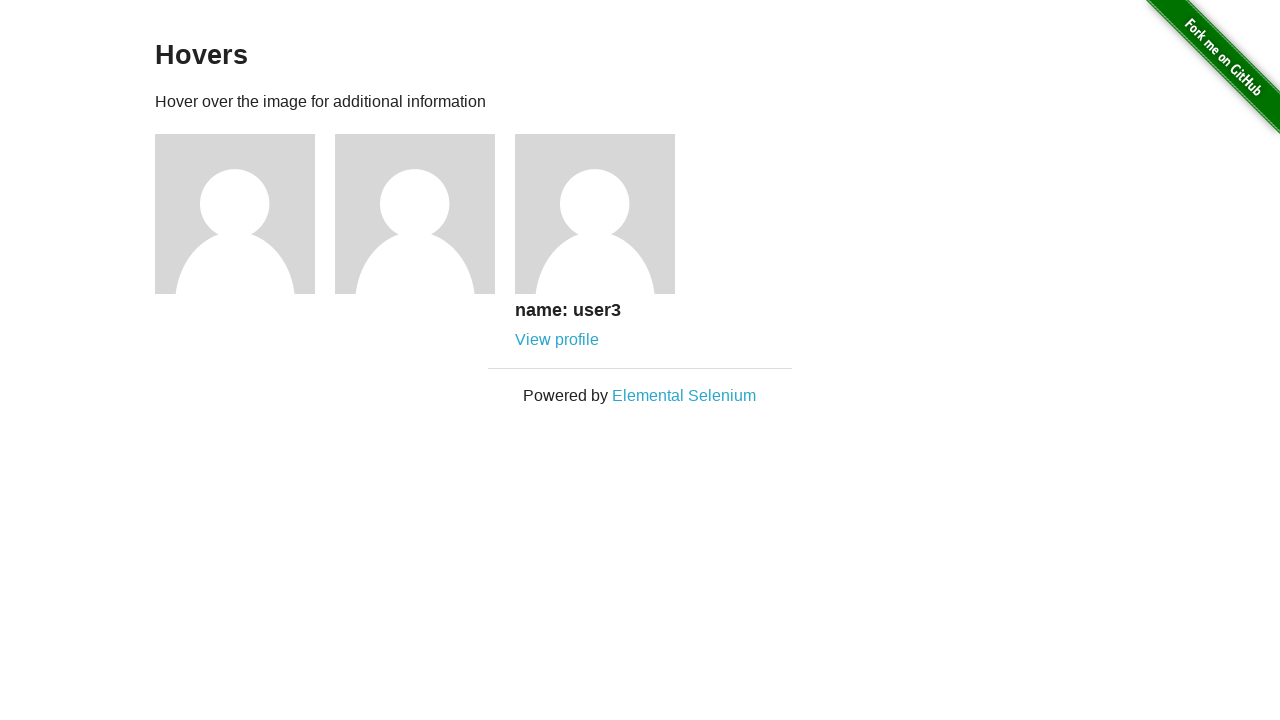